Tests drag and drop functionality on the jQuery UI droppable demo page by dragging an element and dropping it onto a target within an iframe

Starting URL: https://jqueryui.com/droppable/

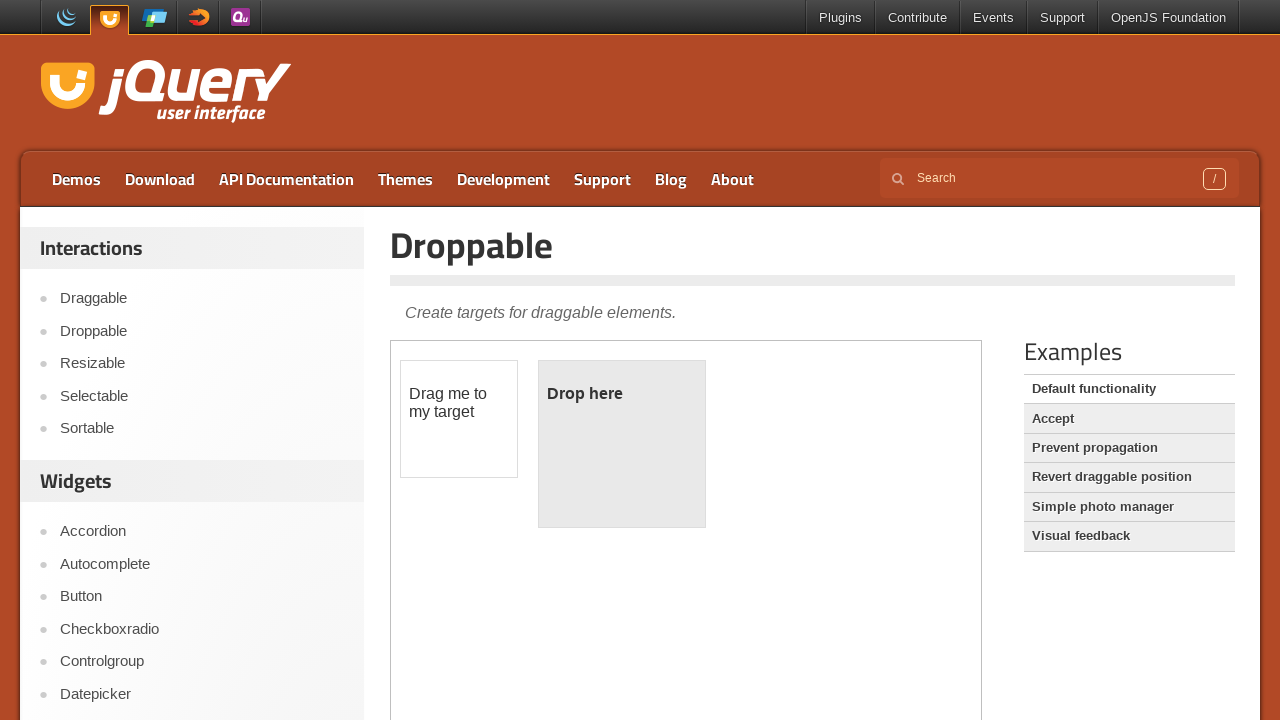

Located the demo iframe
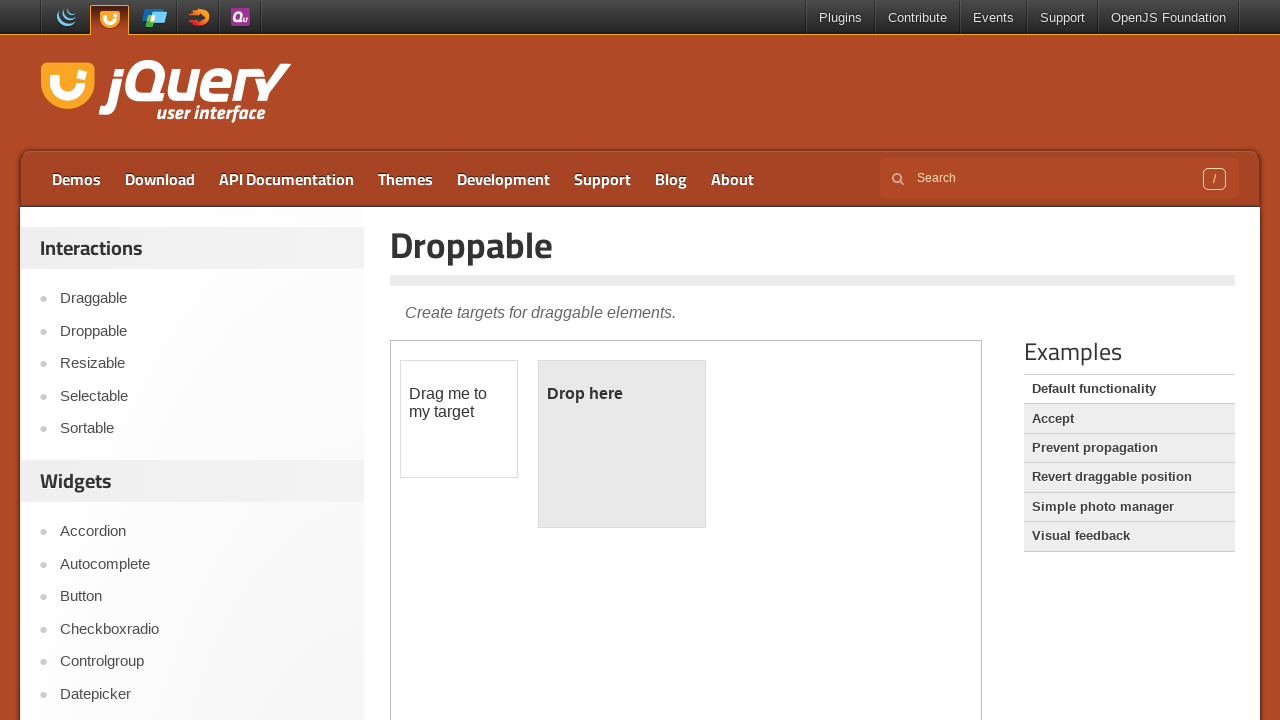

Located the draggable element within the iframe
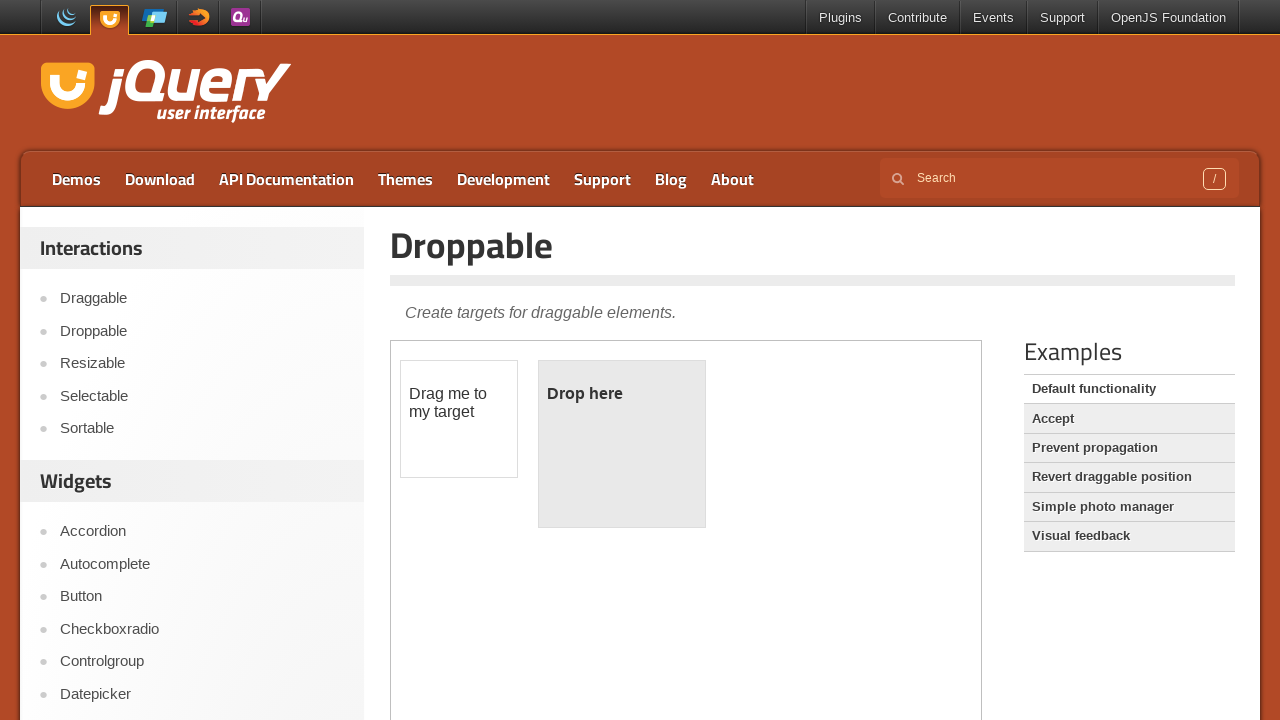

Located the droppable target element within the iframe
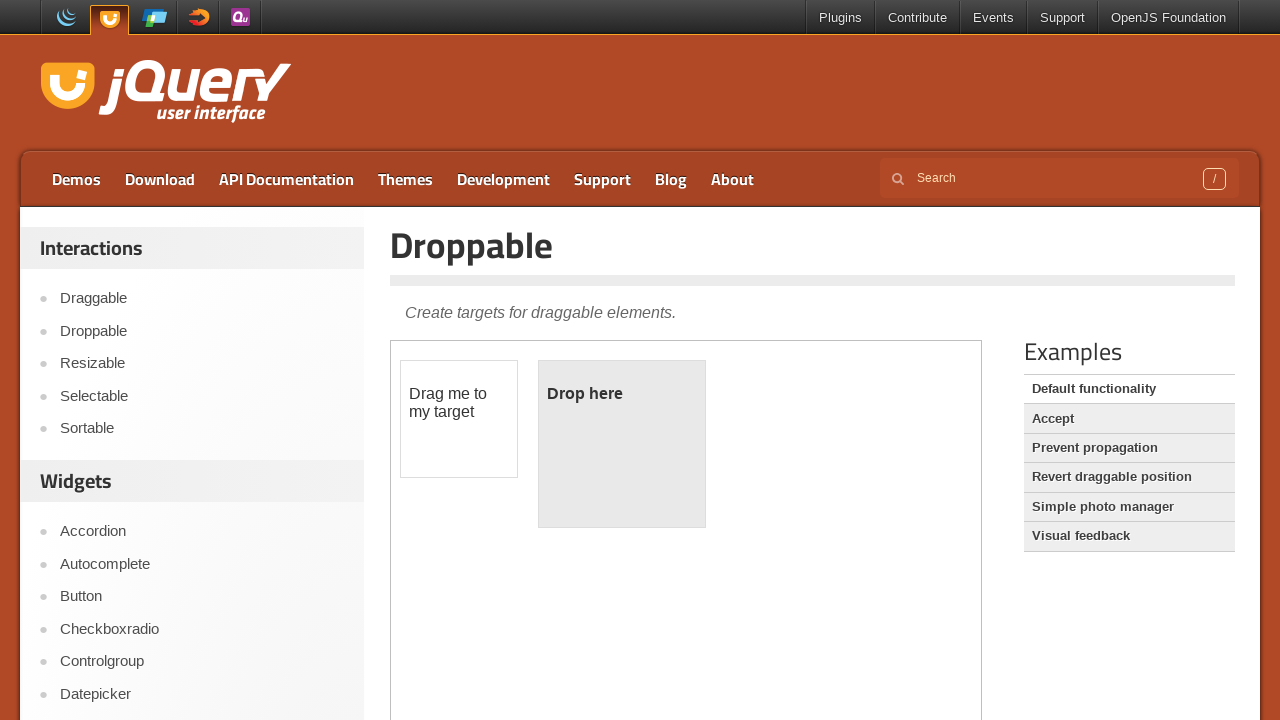

Dragged the draggable element and dropped it onto the droppable target at (622, 444)
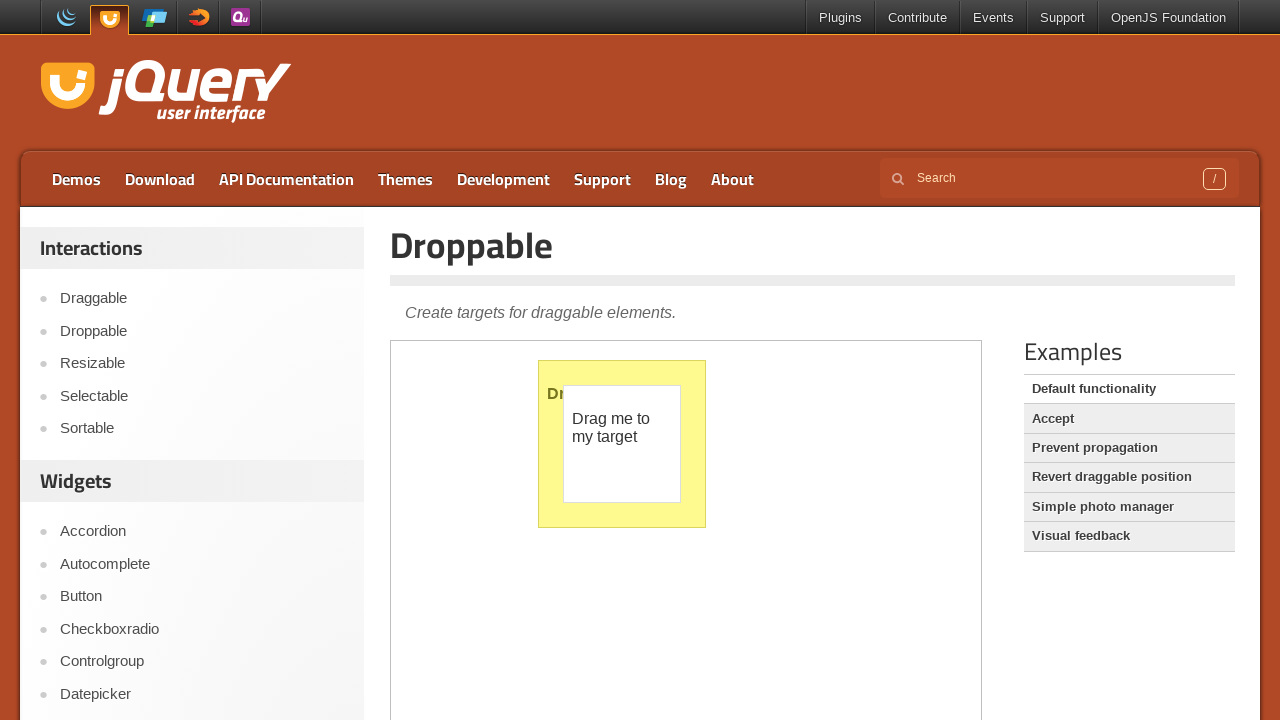

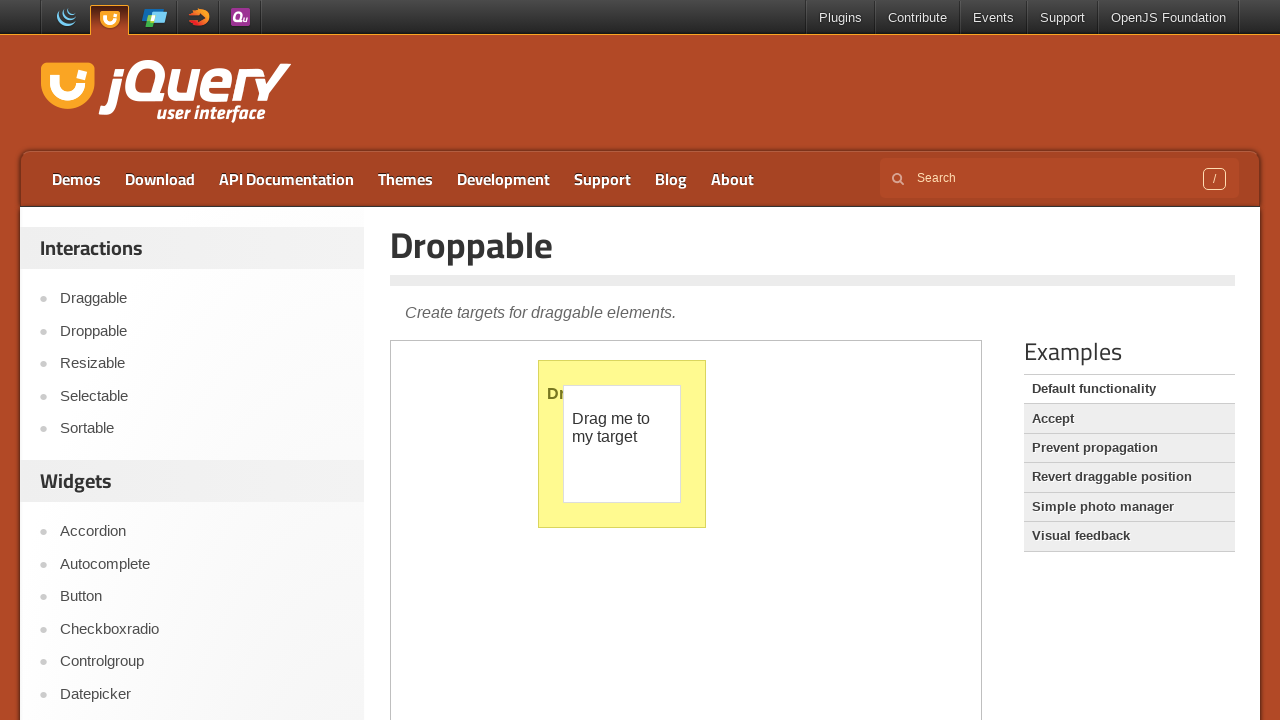